Tests element highlighting functionality by navigating to a page with many elements, finding a specific element, and applying a visual highlight style (red dashed border) to it using JavaScript execution.

Starting URL: http://the-internet.herokuapp.com/large

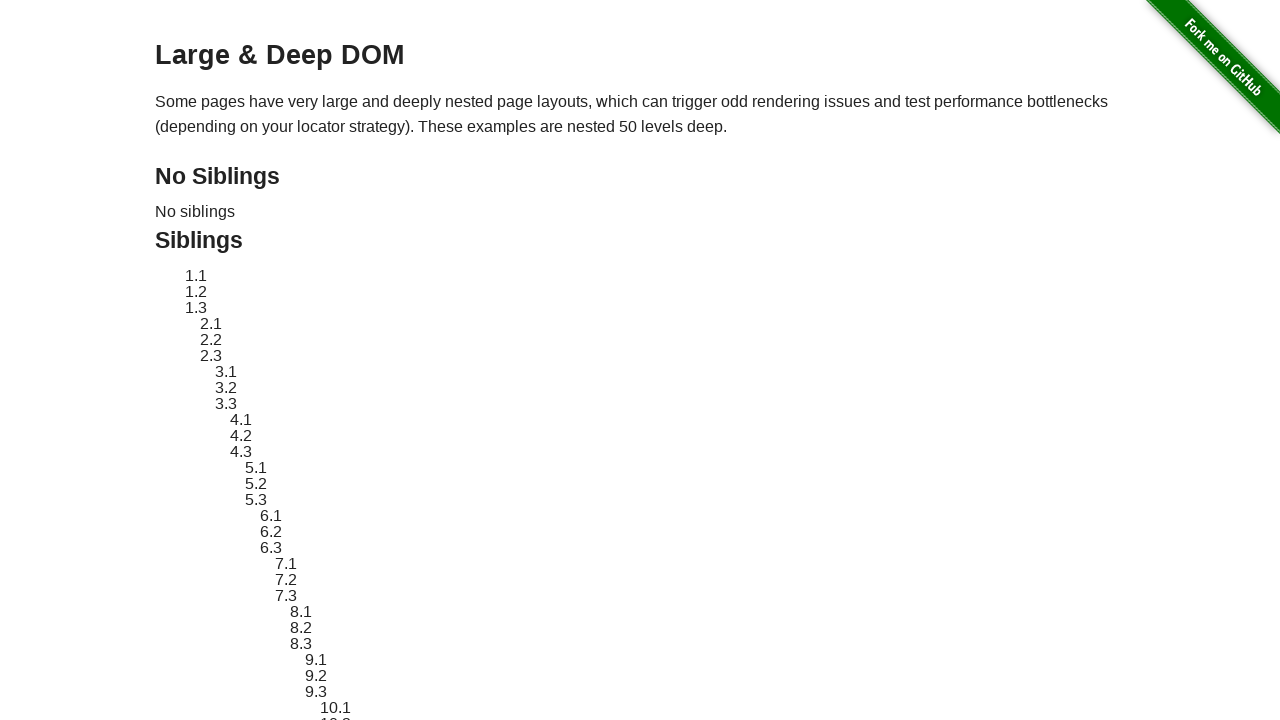

Located target element with ID 'sibling-2.3'
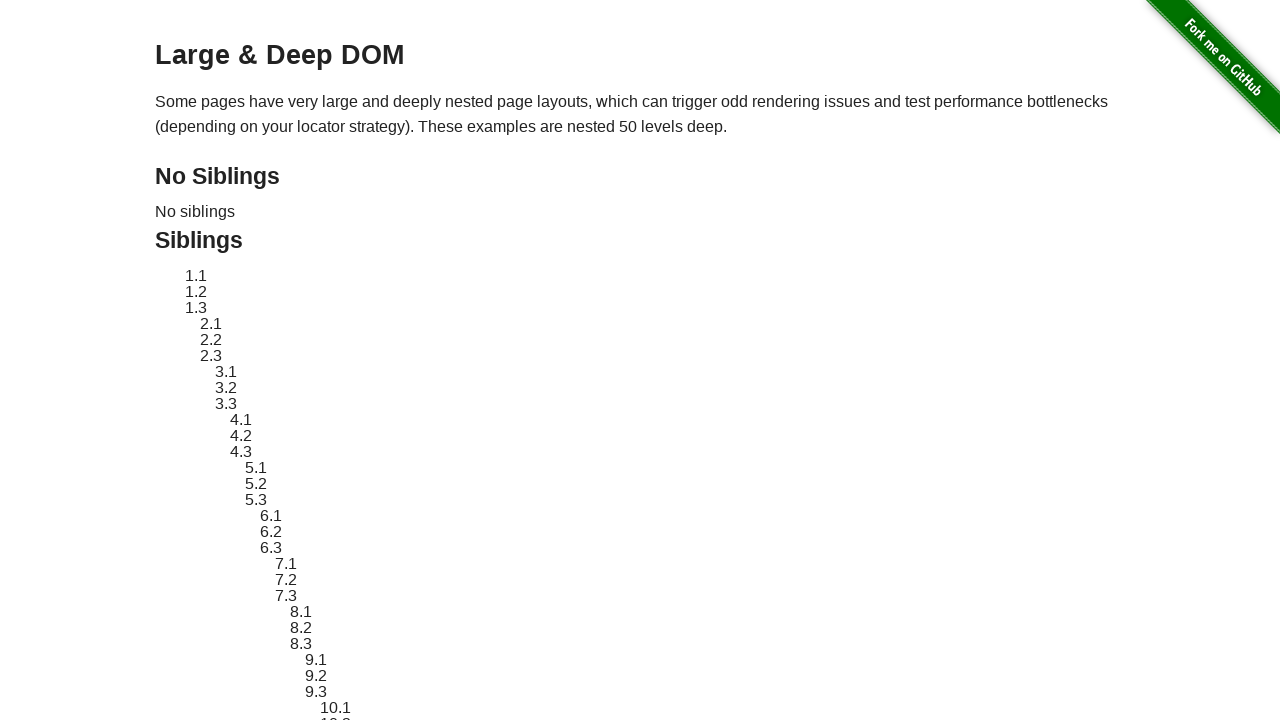

Target element became visible
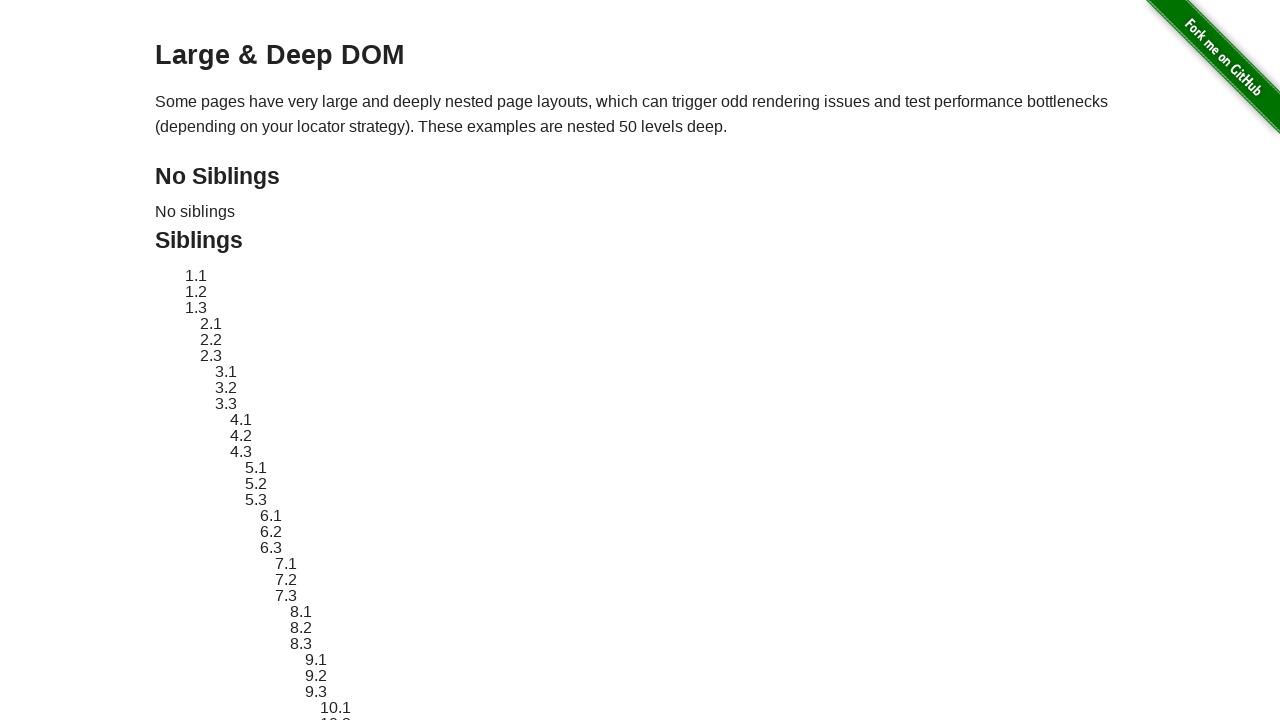

Retrieved original style attribute from target element
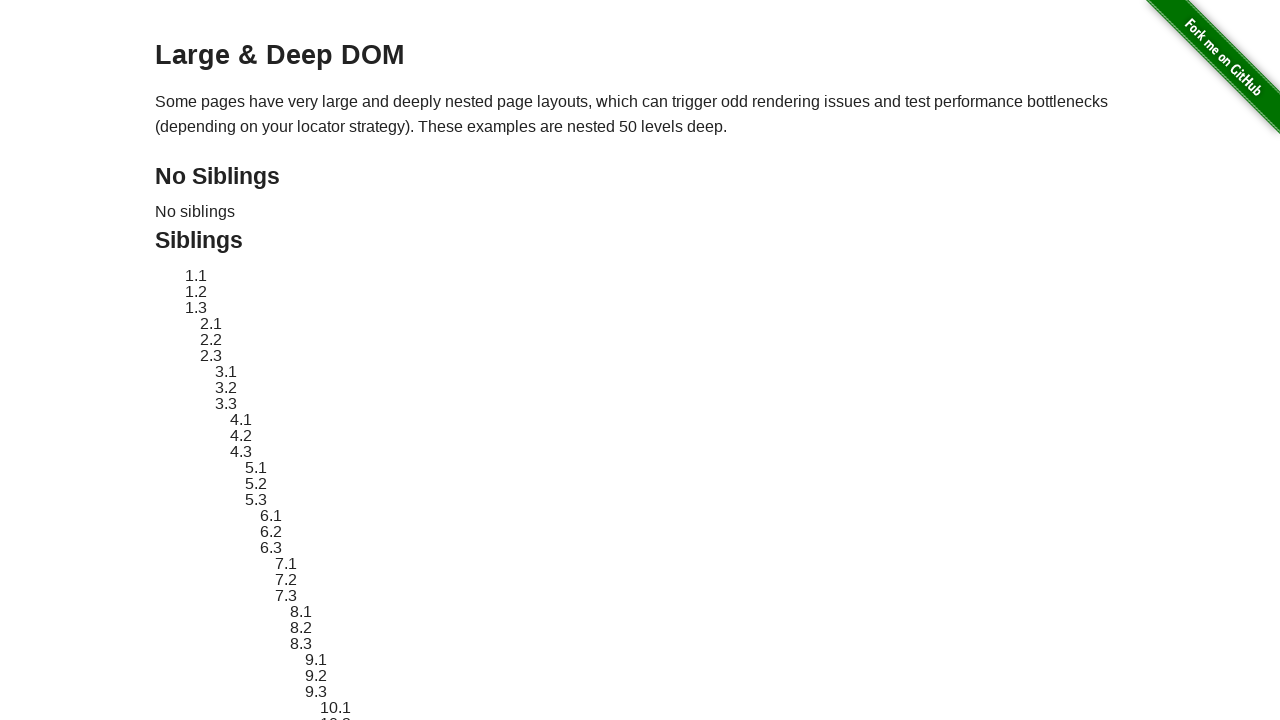

Applied red dashed border highlight style to target element
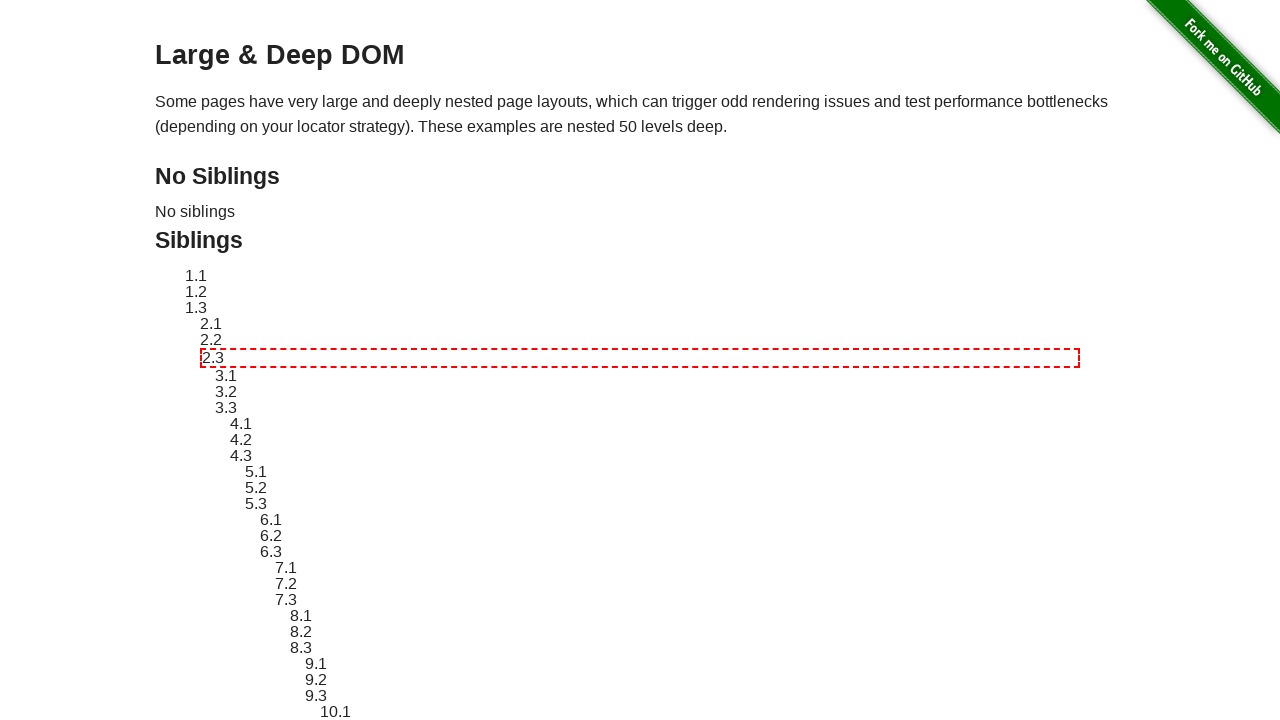

Waited 3 seconds to display the highlight effect
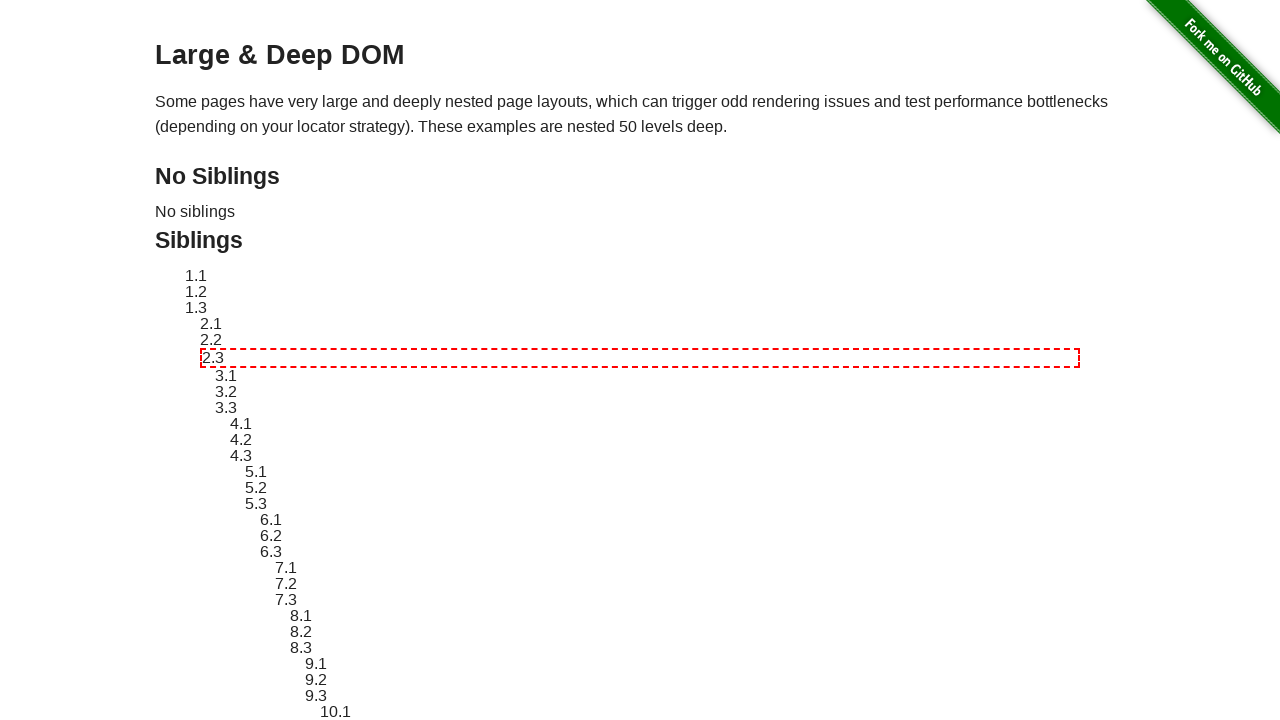

Reverted target element style to original
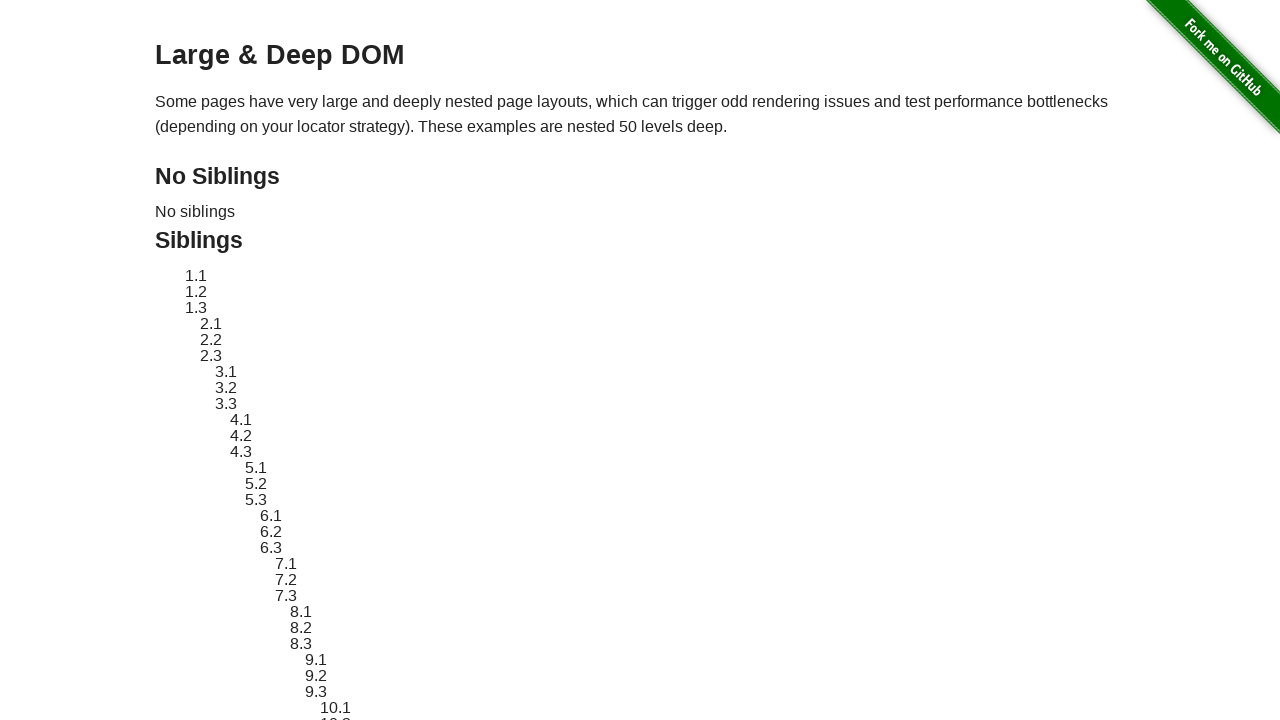

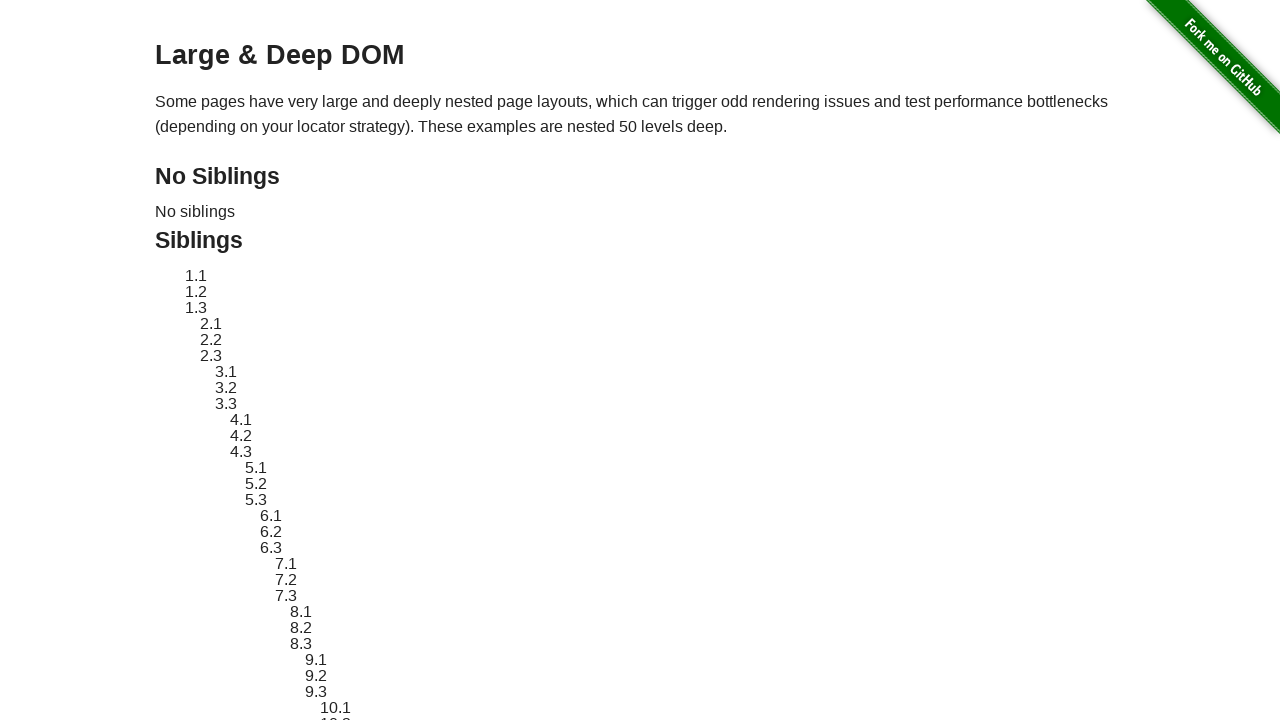